Navigates to the OrangeHRM demo site and verifies the page loads successfully

Starting URL: https://opensource-demo.orangehrmlive.com

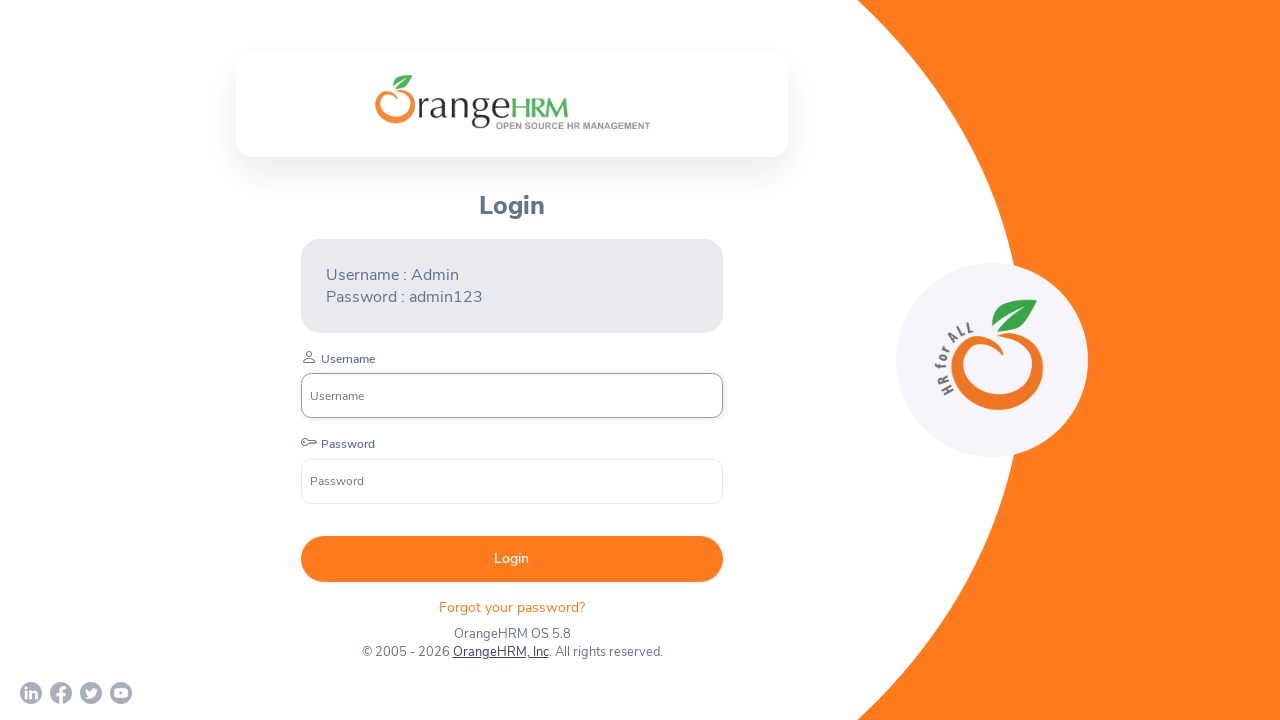

Navigated to OrangeHRM demo site at https://opensource-demo.orangehrmlive.com
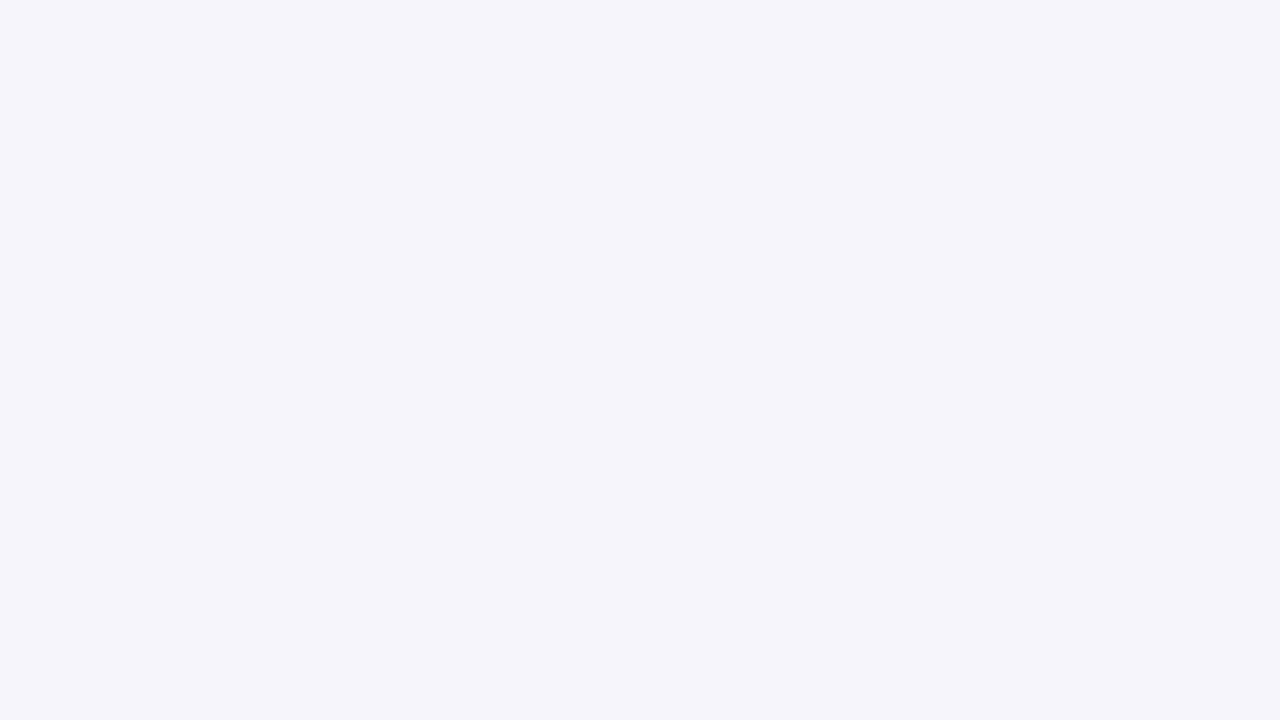

Page DOM content loaded successfully
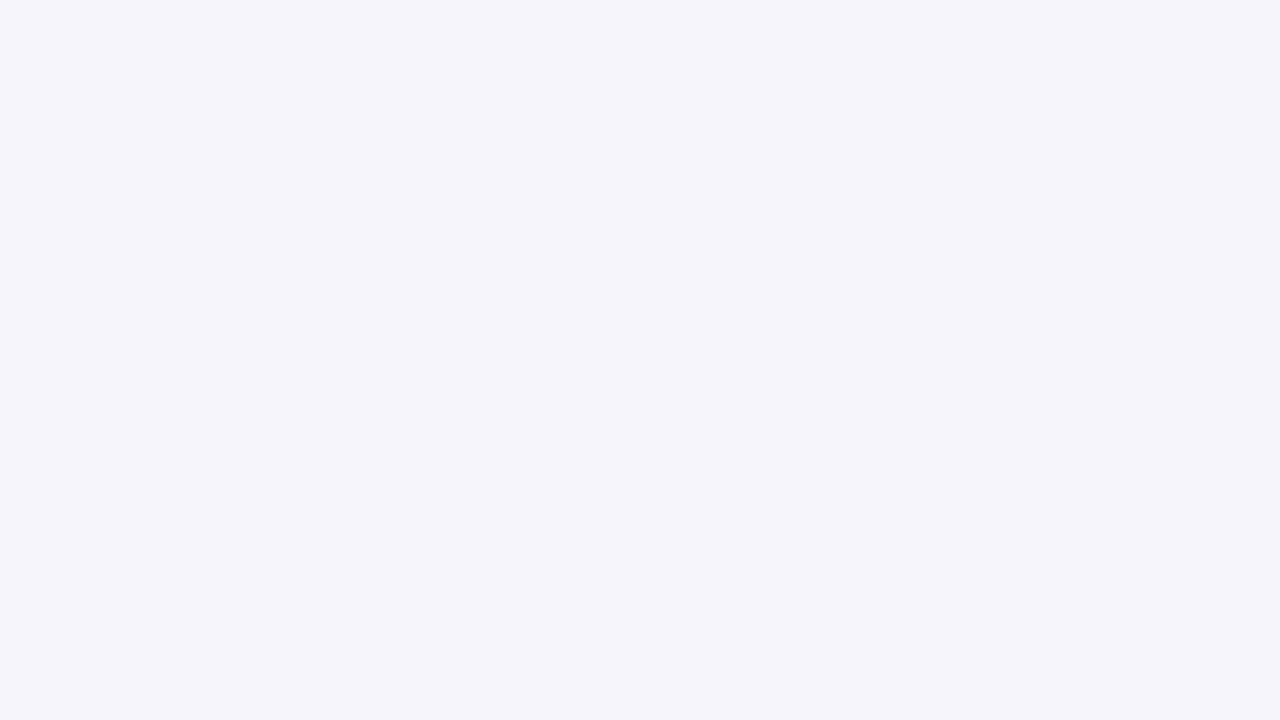

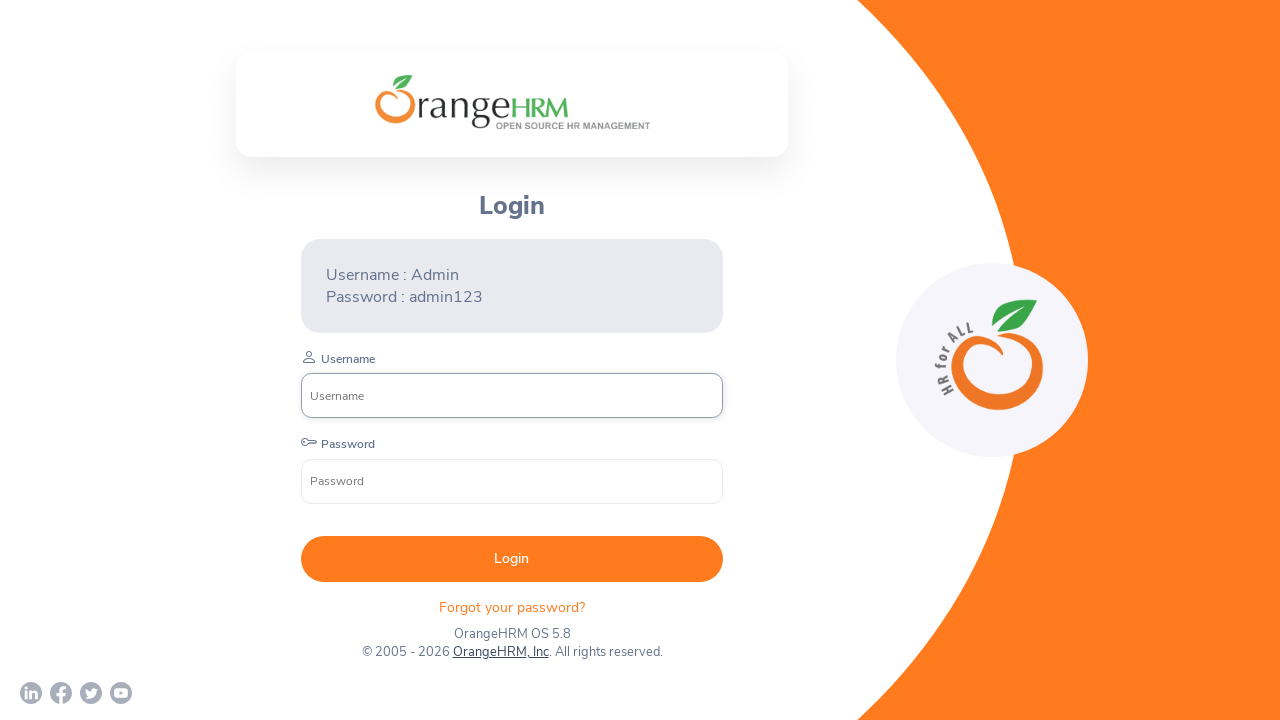